Tests the default state of radio buttons and submit button attributes on a math page, verifying that the "people" radio is selected by default, "robots" radio is not selected, and the submit button becomes disabled after a timeout.

Starting URL: http://suninjuly.github.io/math.html

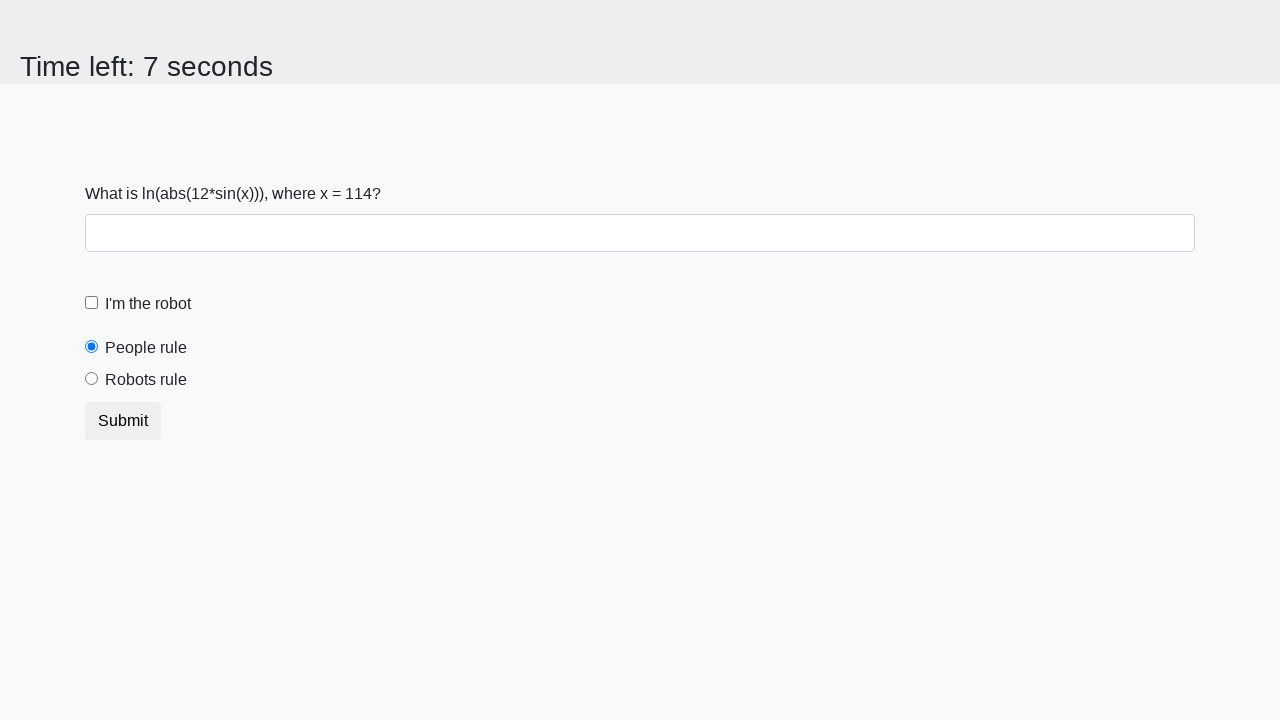

Located 'people' radio button element
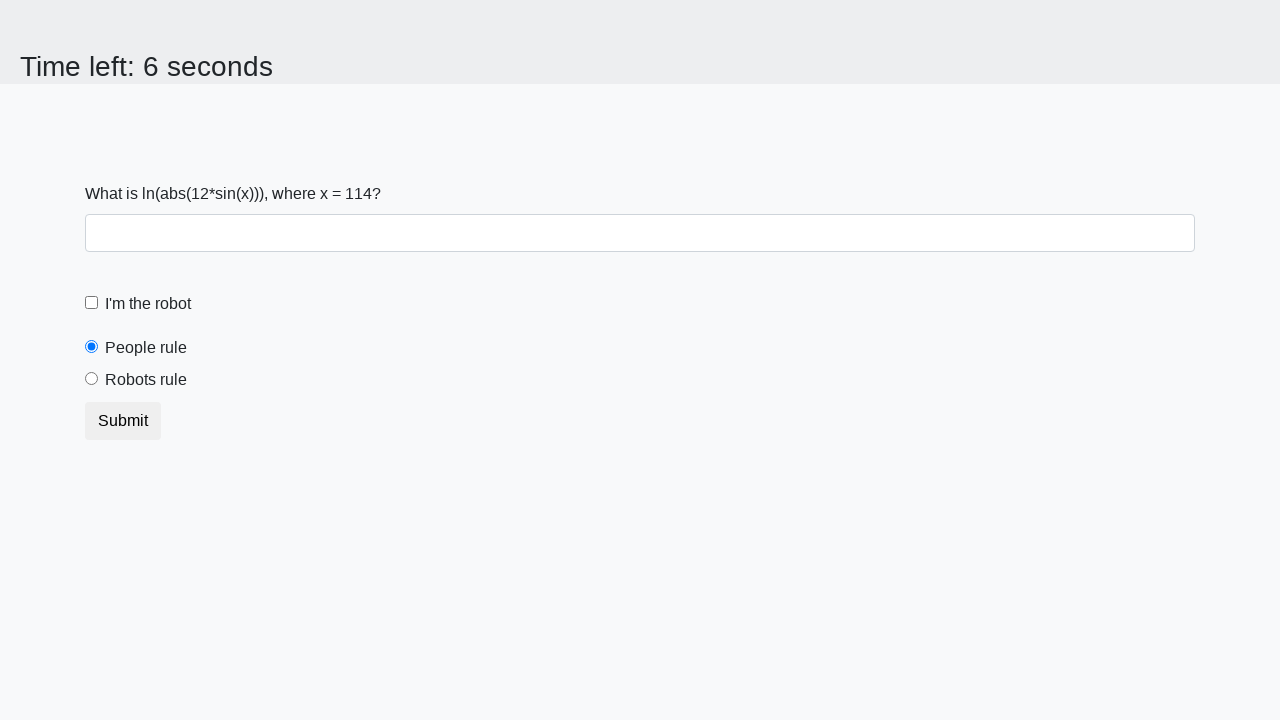

Verified 'people' radio button is checked by default
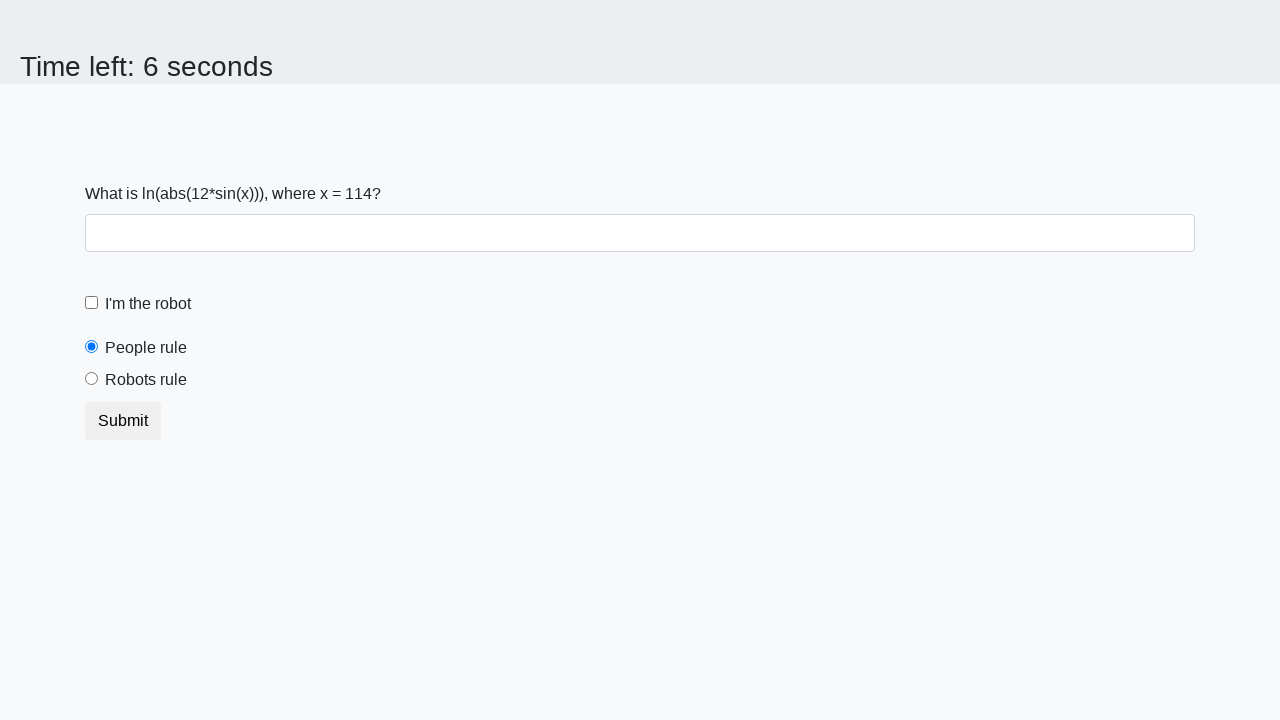

Located 'robots' radio button element
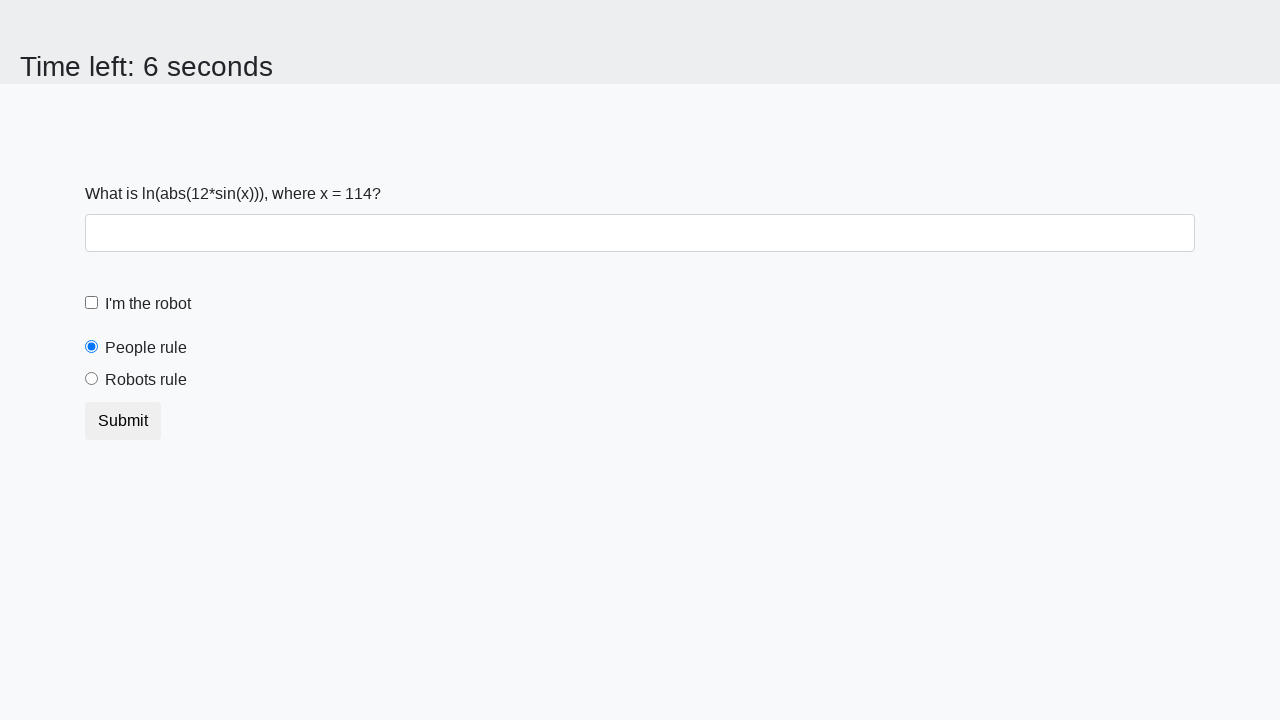

Verified 'robots' radio button is not checked
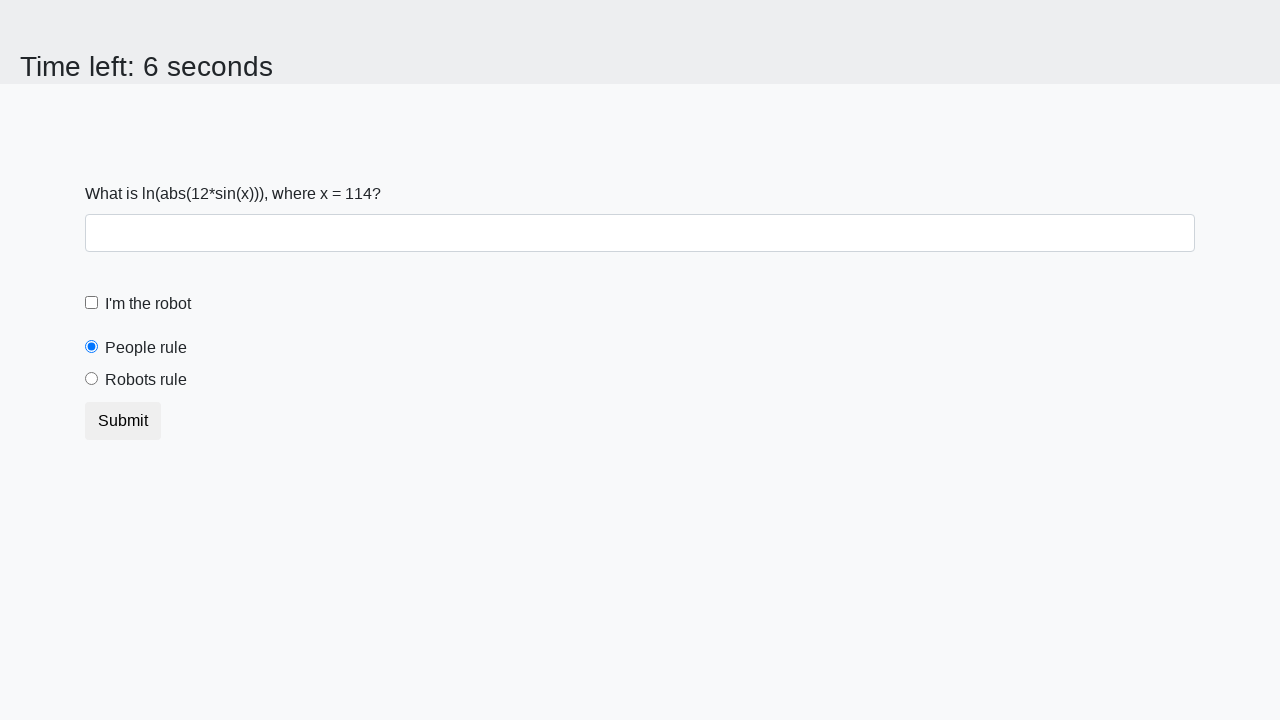

Located submit button element
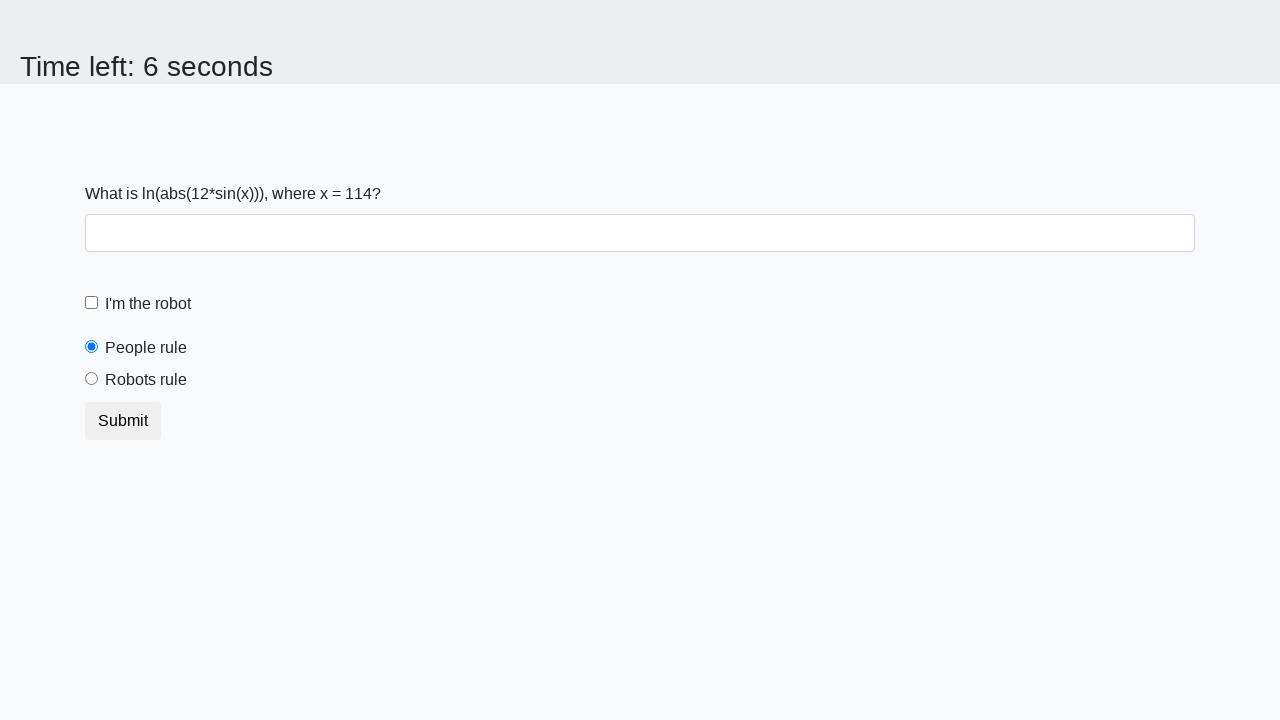

Verified submit button is enabled initially
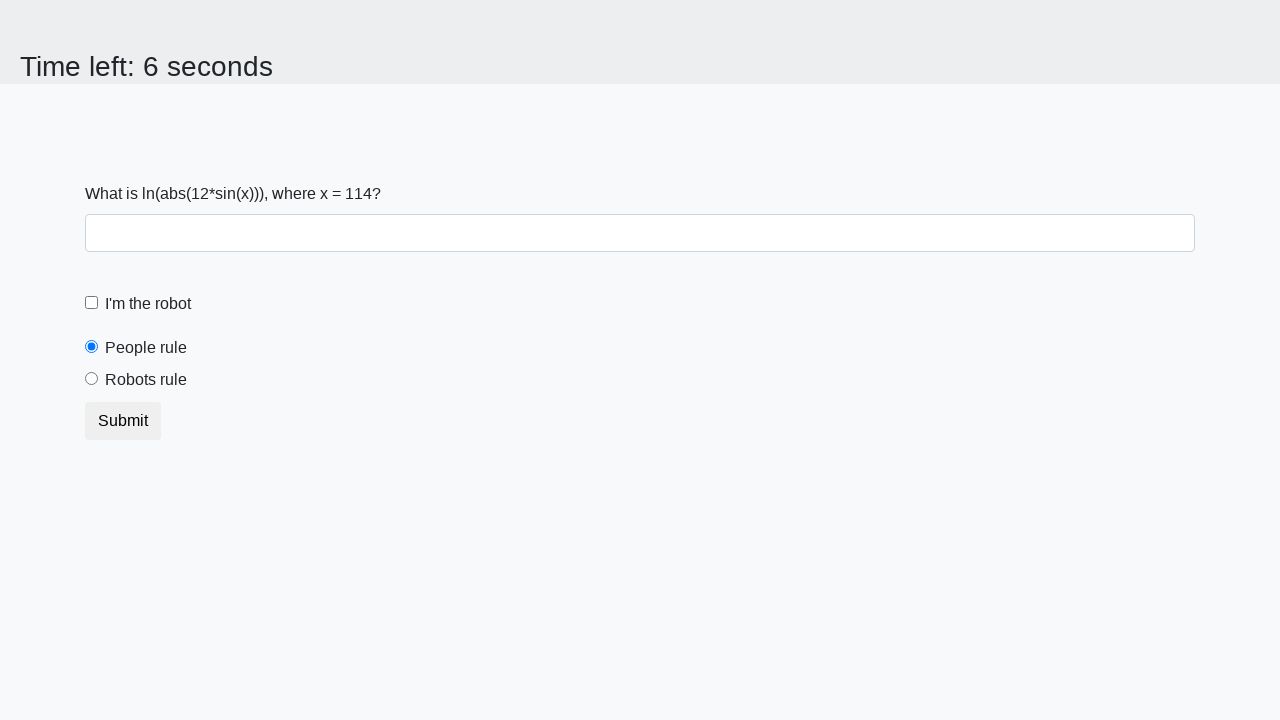

Waited 10 seconds for timeout
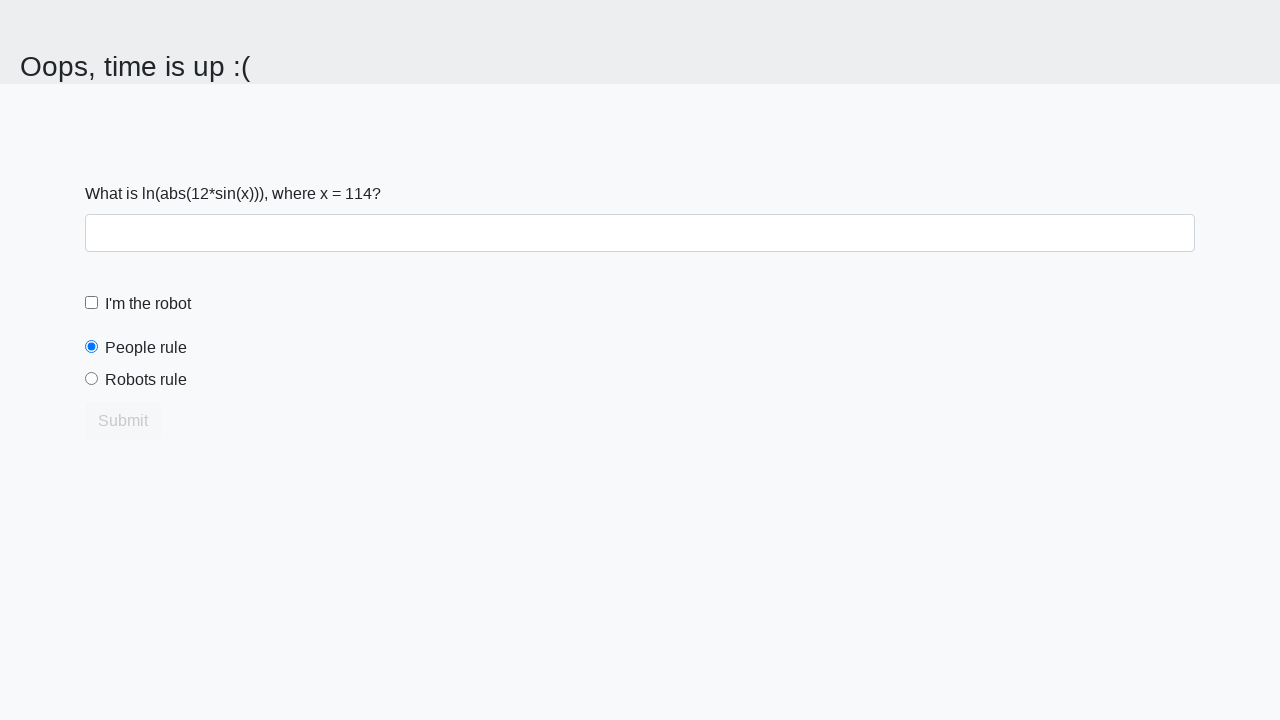

Verified submit button is disabled after timeout
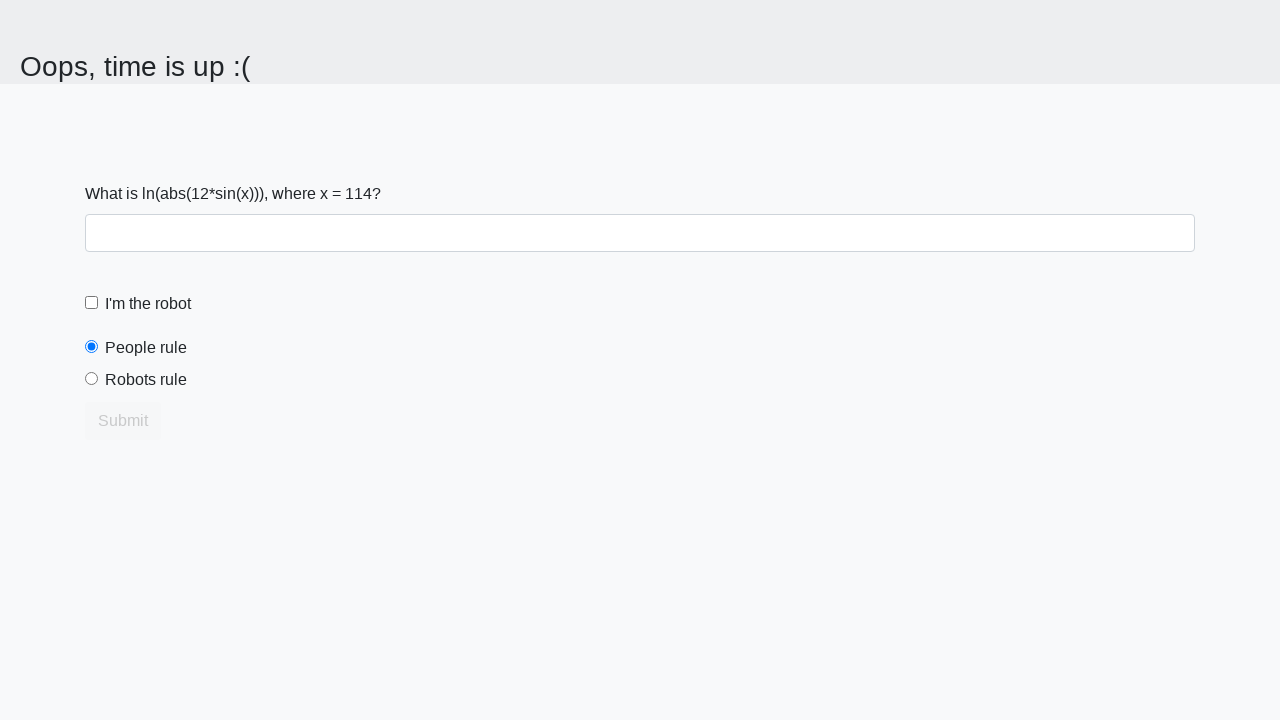

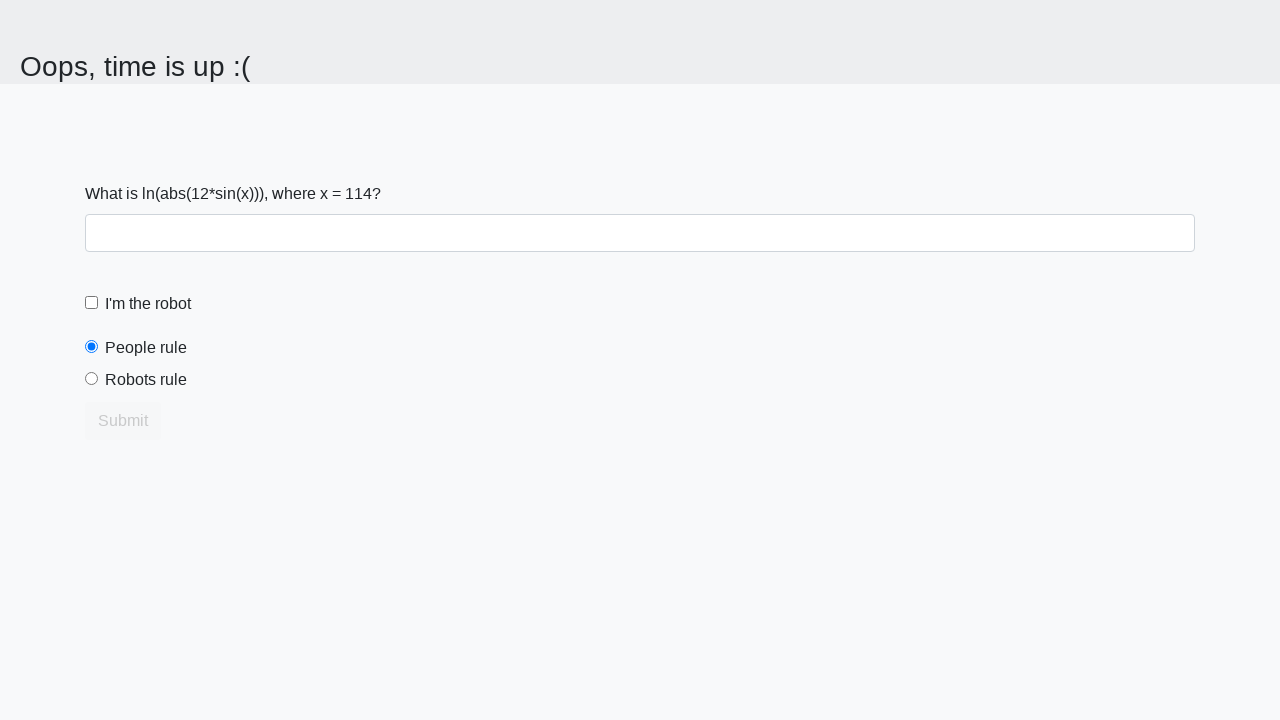